Navigates to Sam's Club Brazil membership page and verifies that the store units filter element loads successfully

Starting URL: https://sejasocio.samsclub.com.br/#encontre-um-clube

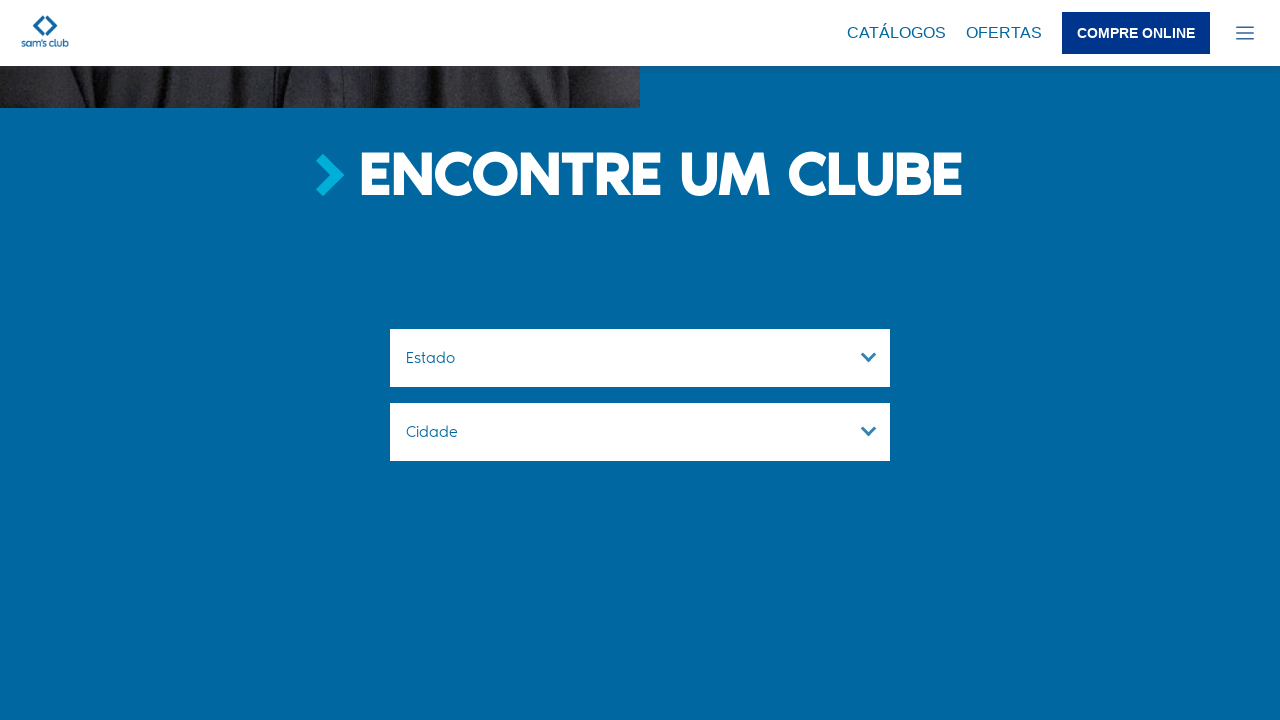

Navigated to Sam's Club Brazil membership page
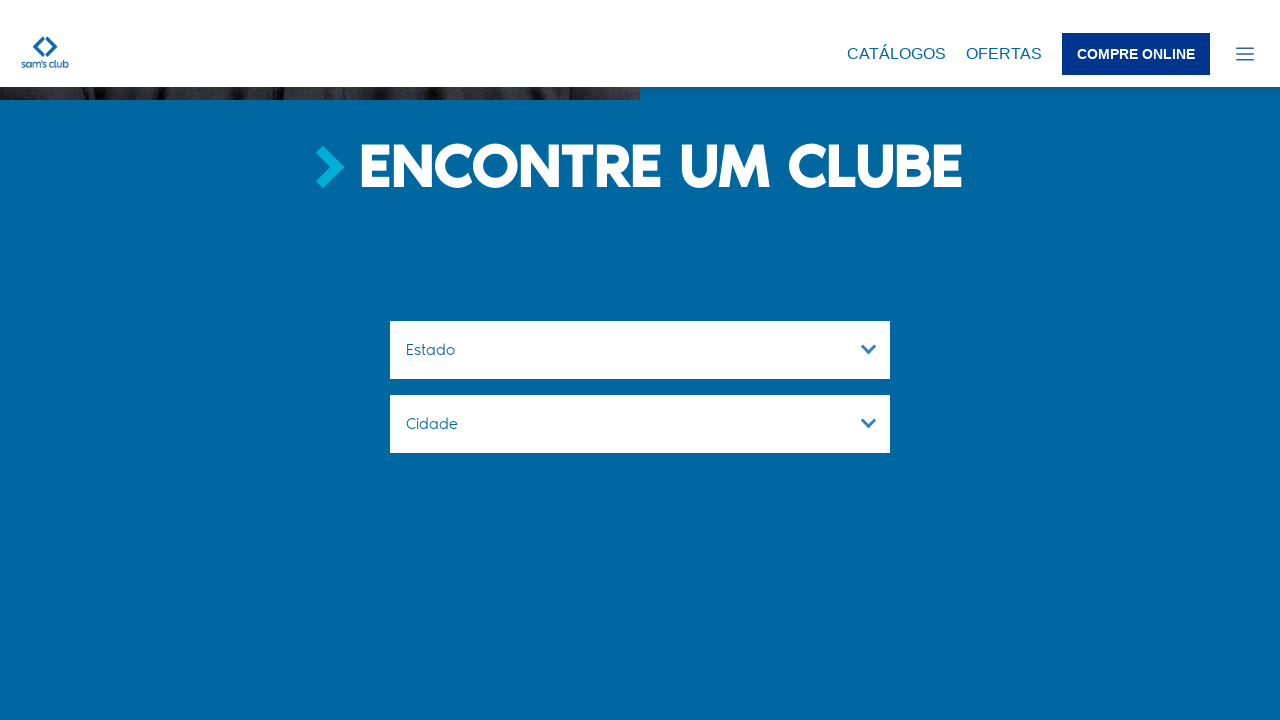

Store units filter element loaded successfully
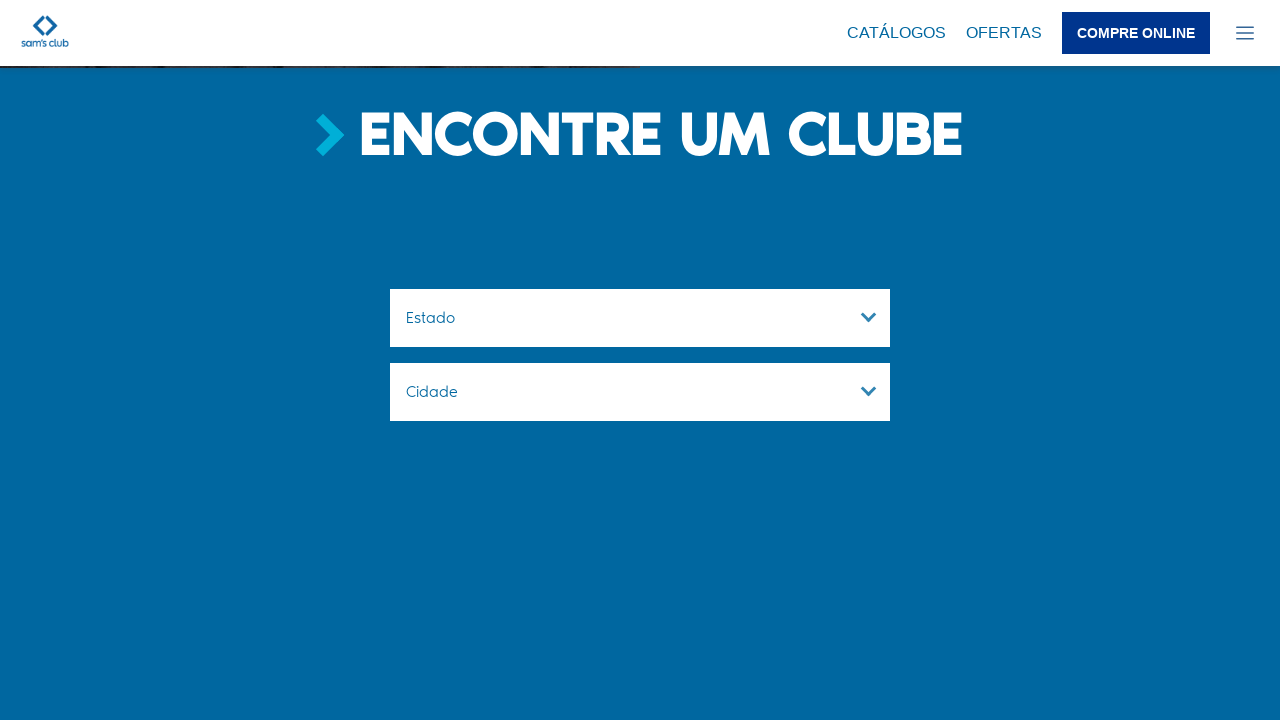

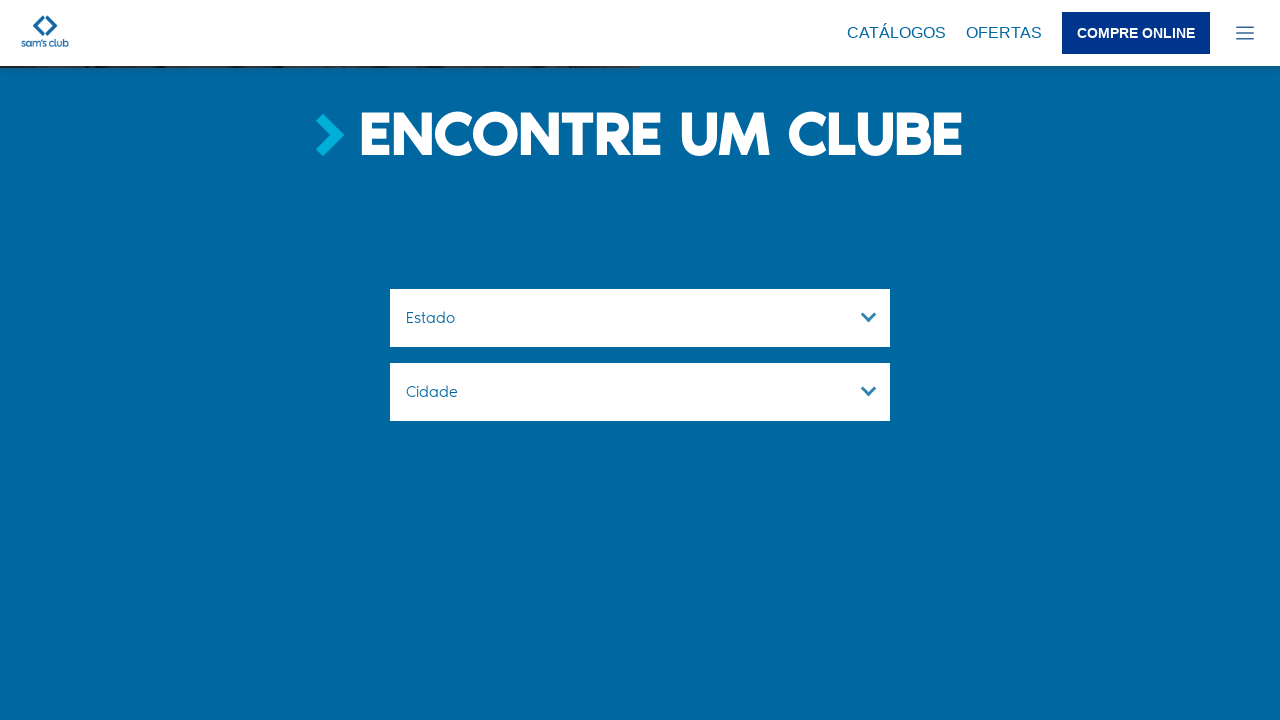